Tests that other controls are hidden when editing a todo item

Starting URL: https://demo.playwright.dev/todomvc

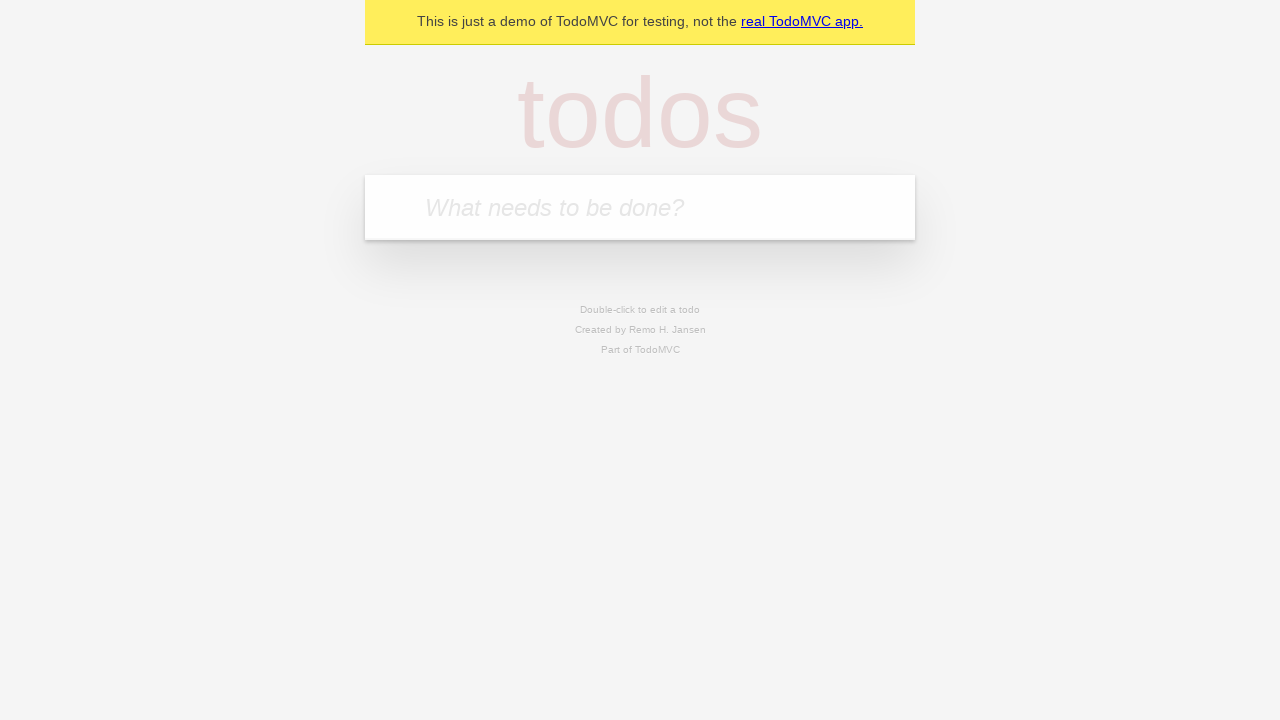

Filled new todo input with 'buy some cheese' on .new-todo
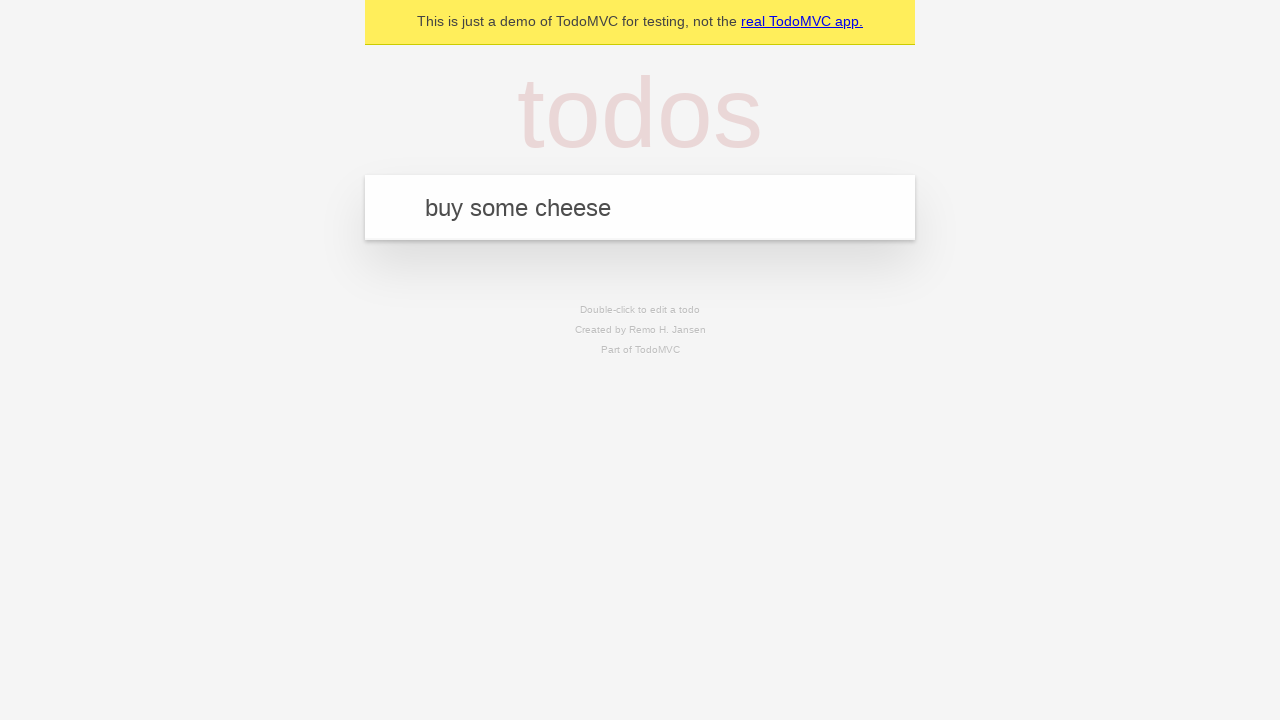

Pressed Enter to create first todo on .new-todo
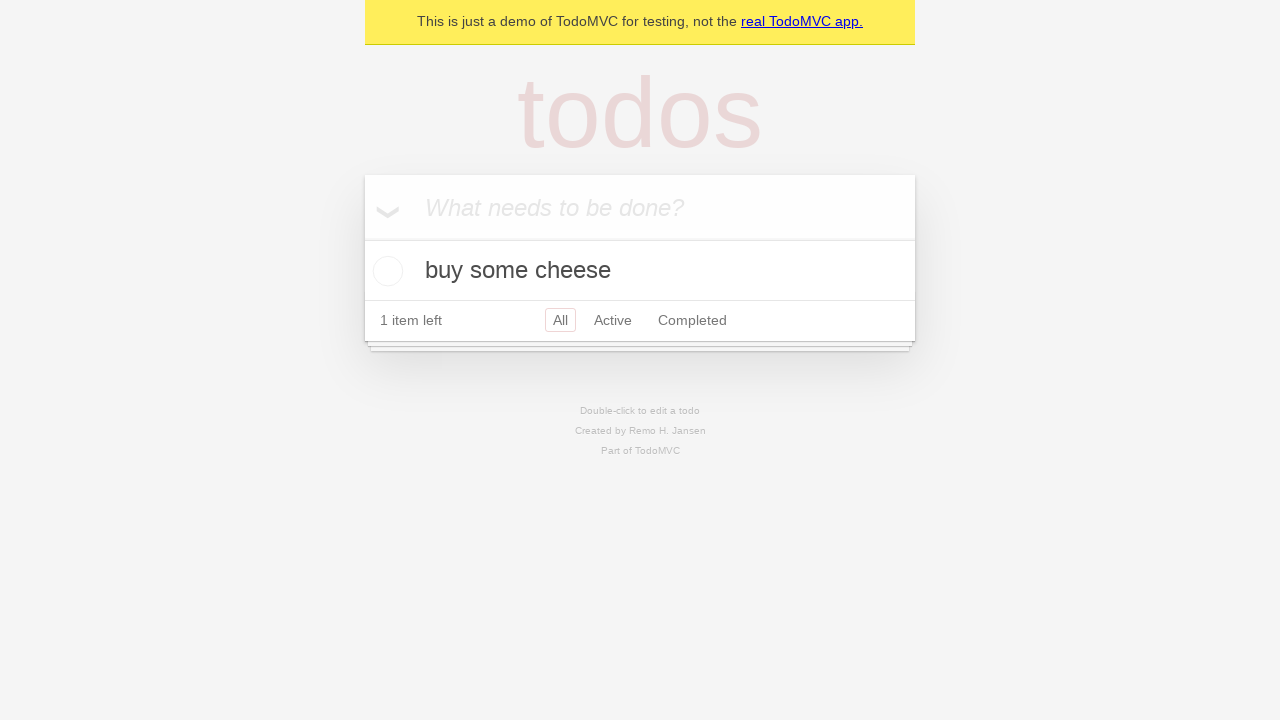

Filled new todo input with 'feed the cat' on .new-todo
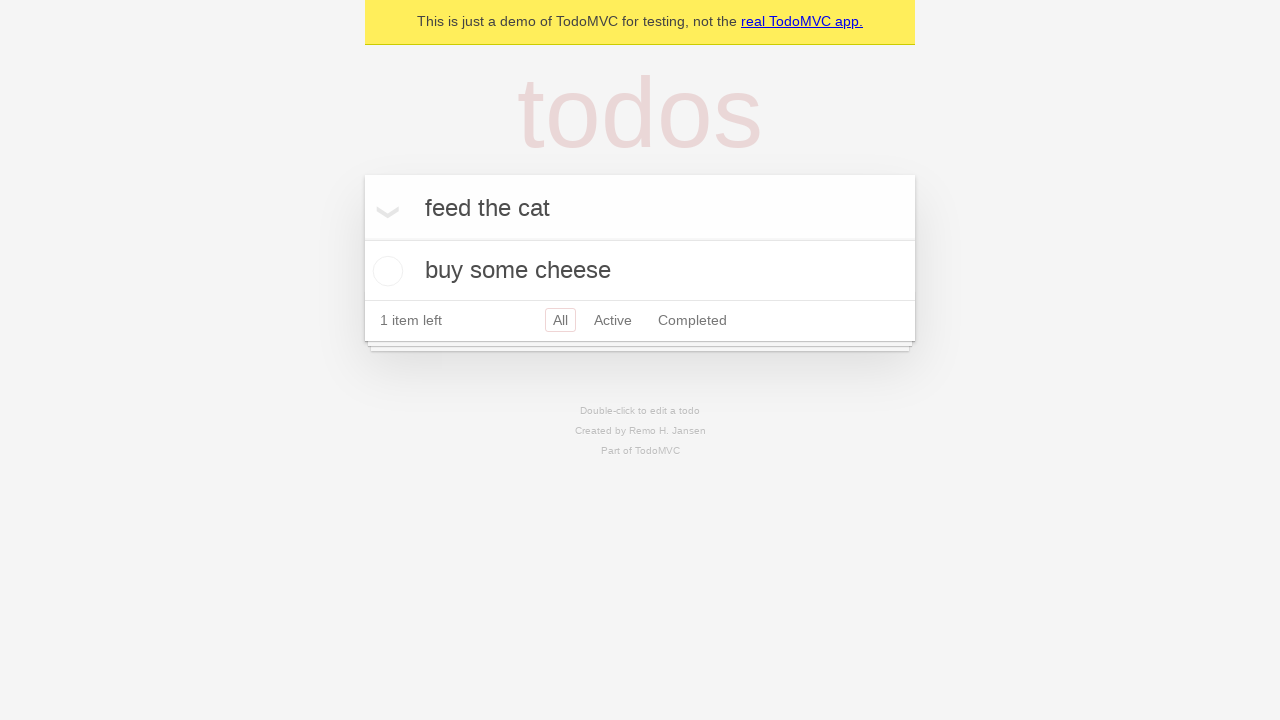

Pressed Enter to create second todo on .new-todo
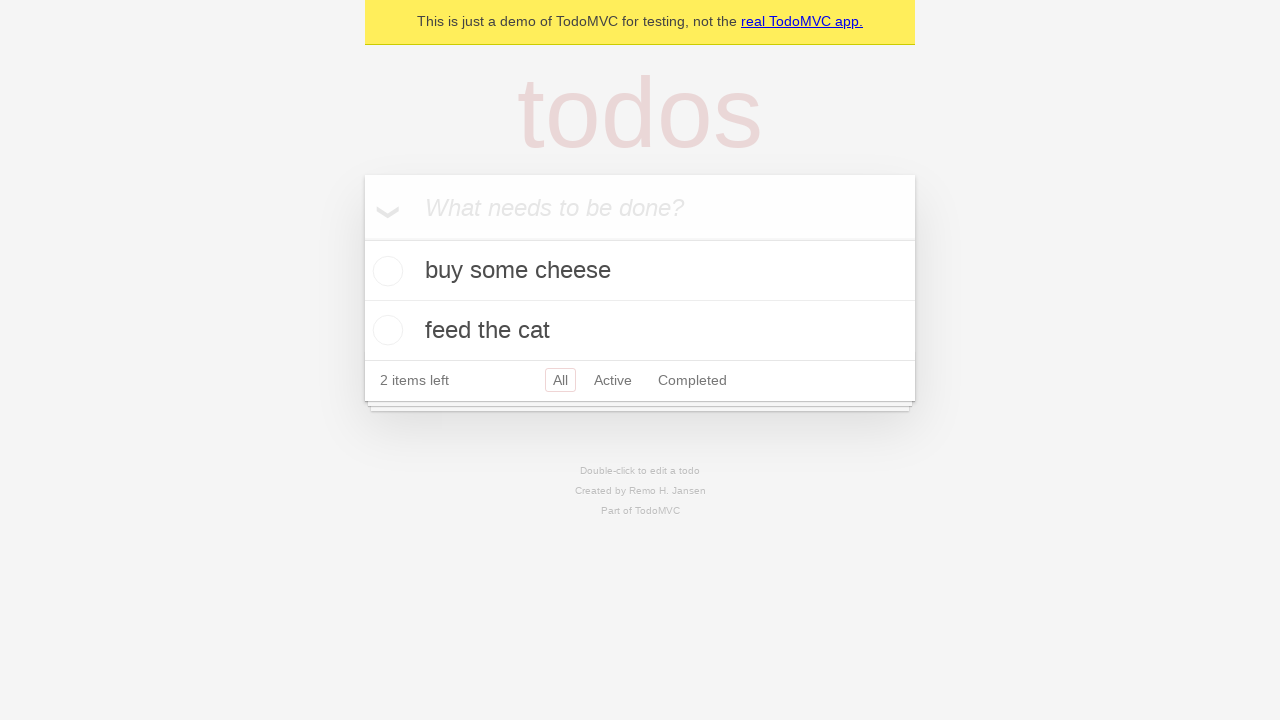

Filled new todo input with 'book a doctors appointment' on .new-todo
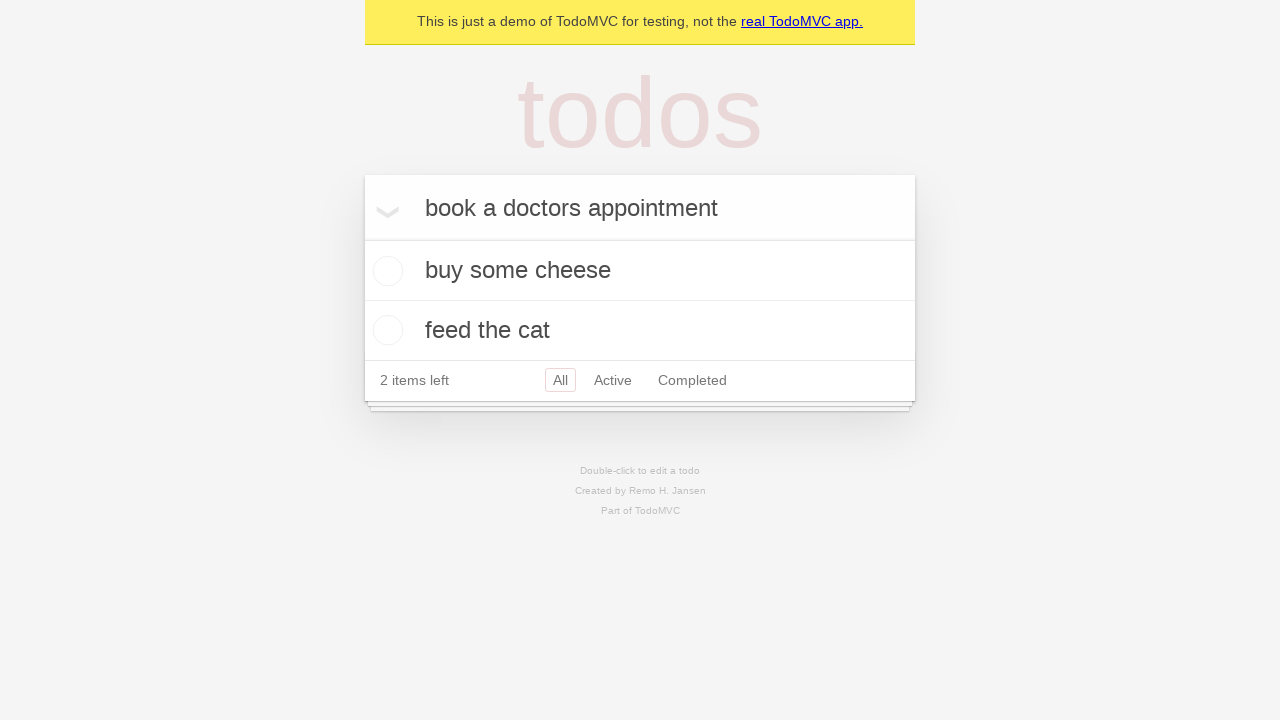

Pressed Enter to create third todo on .new-todo
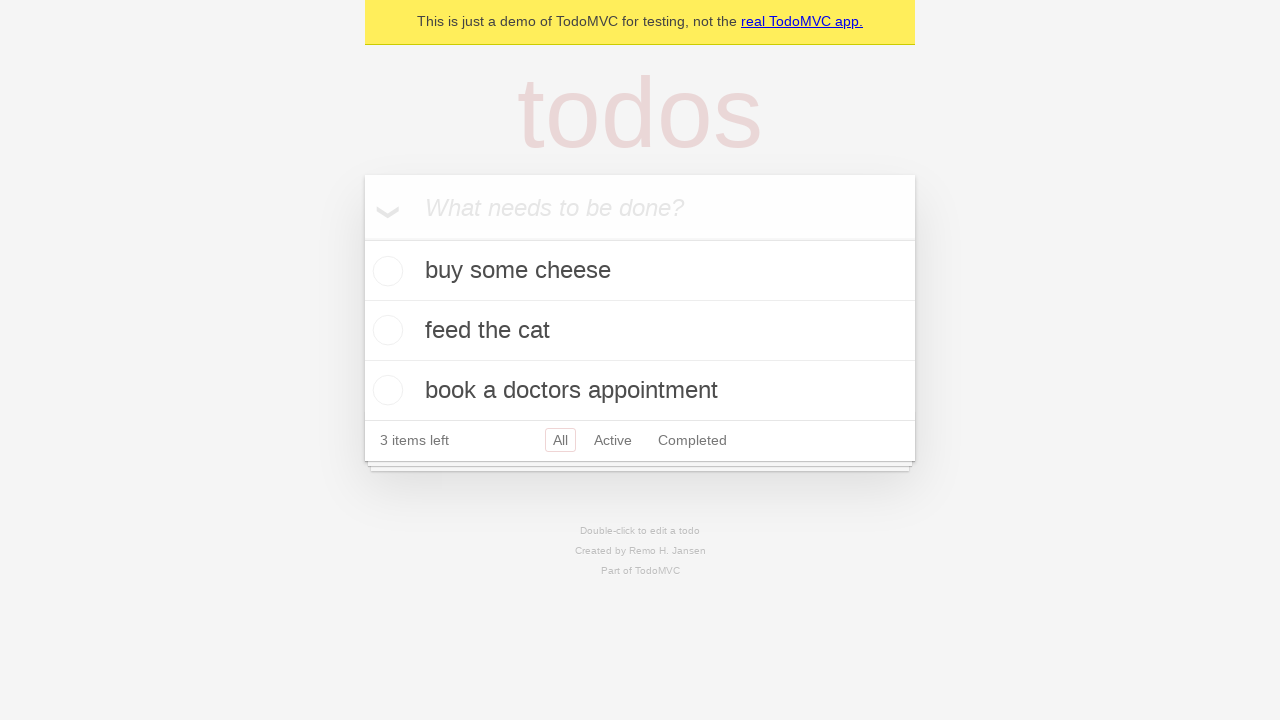

All three todo items loaded in the list
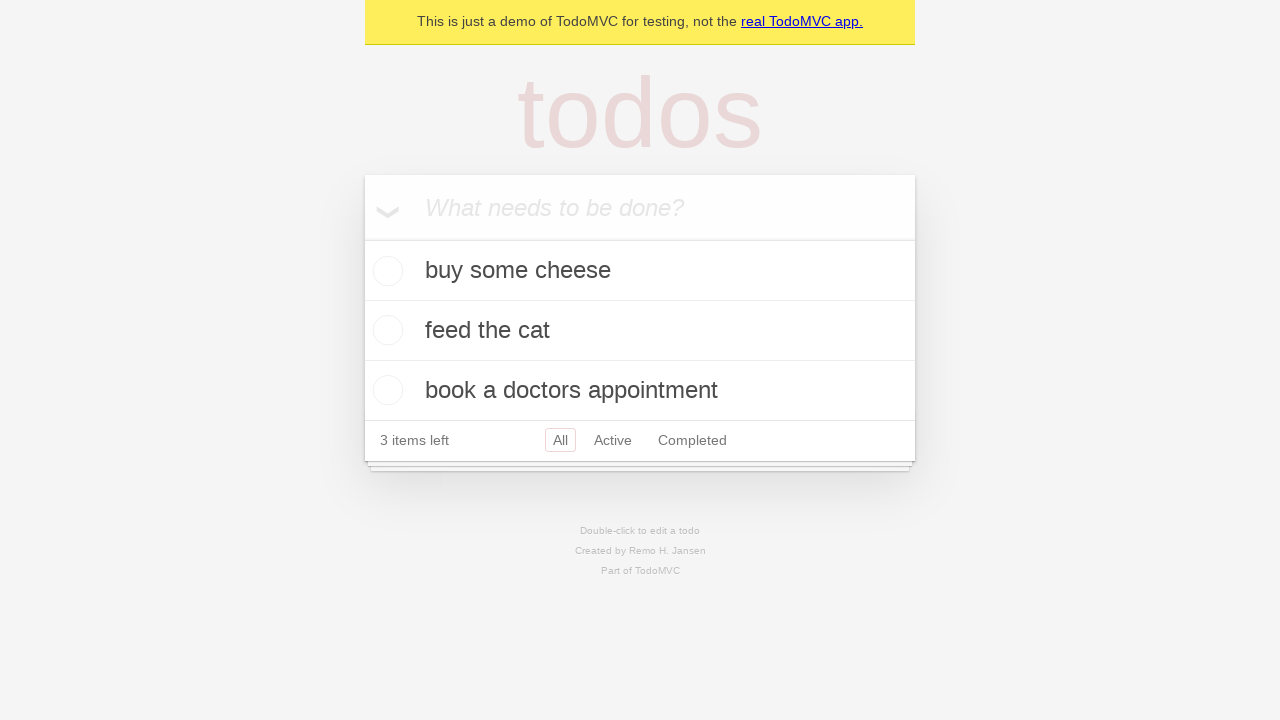

Double-clicked on second todo item to enter edit mode at (640, 331) on .todo-list li >> nth=1
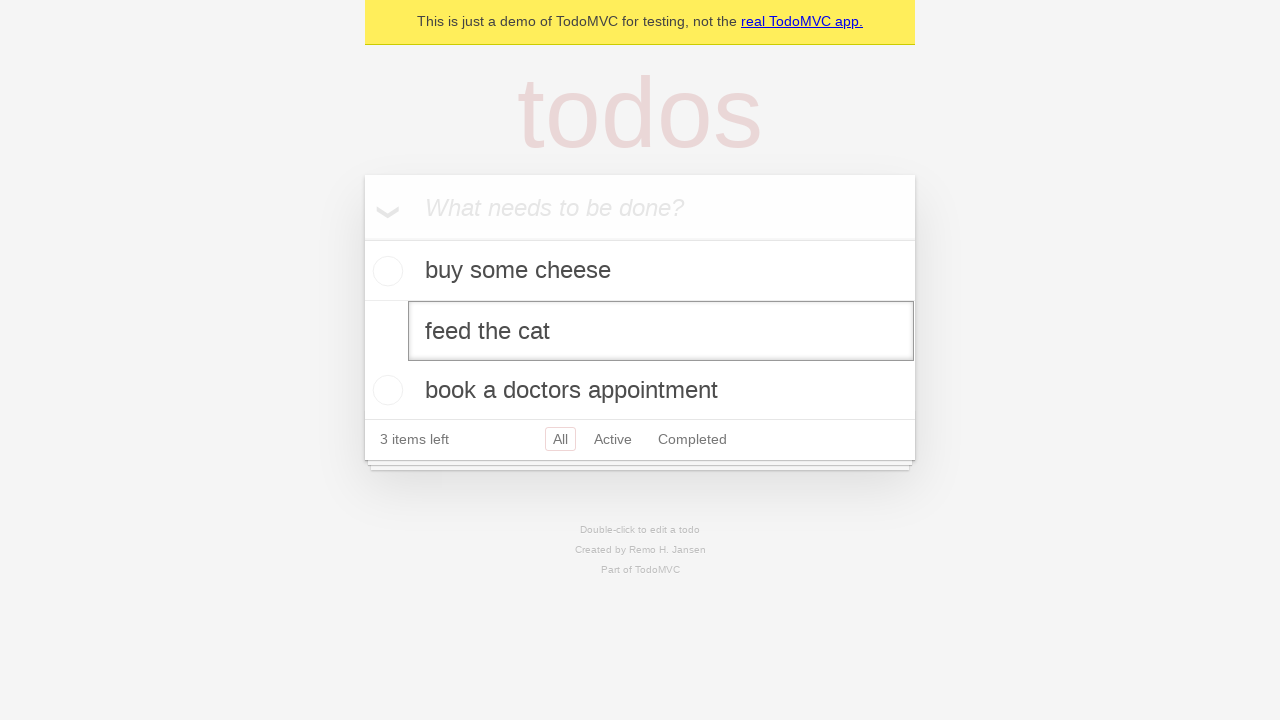

Edit input field appeared for the second todo item
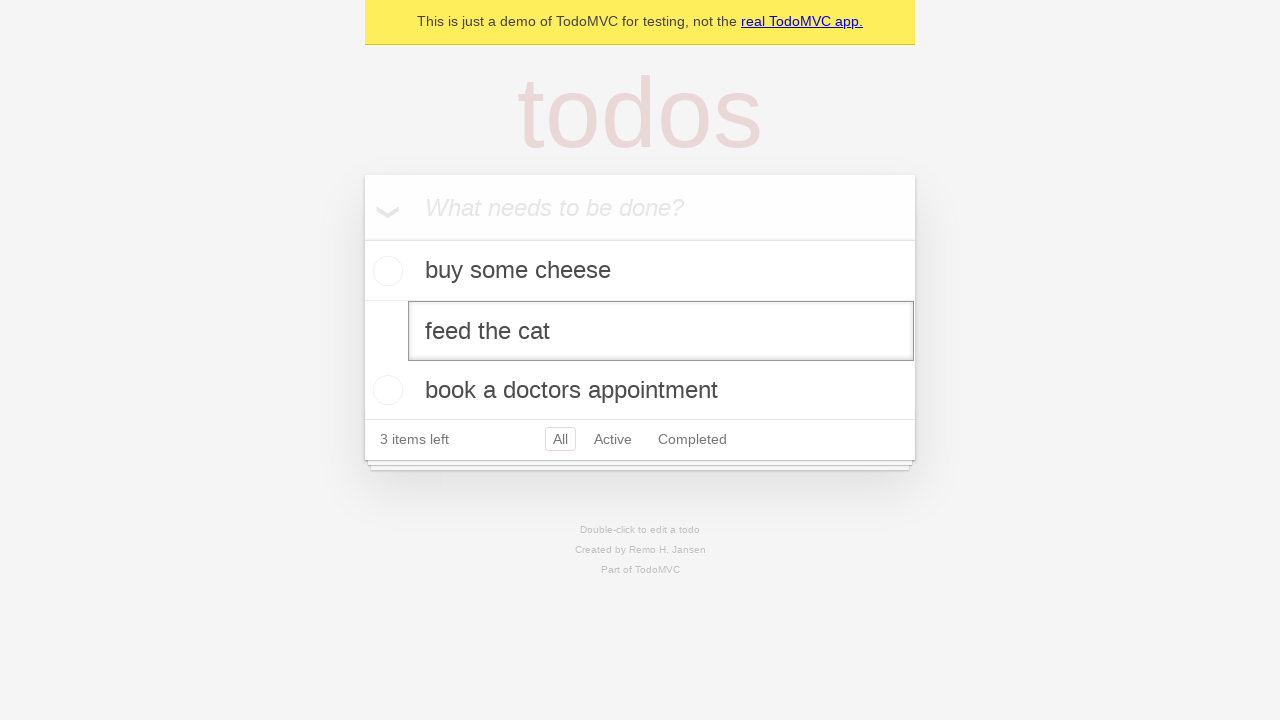

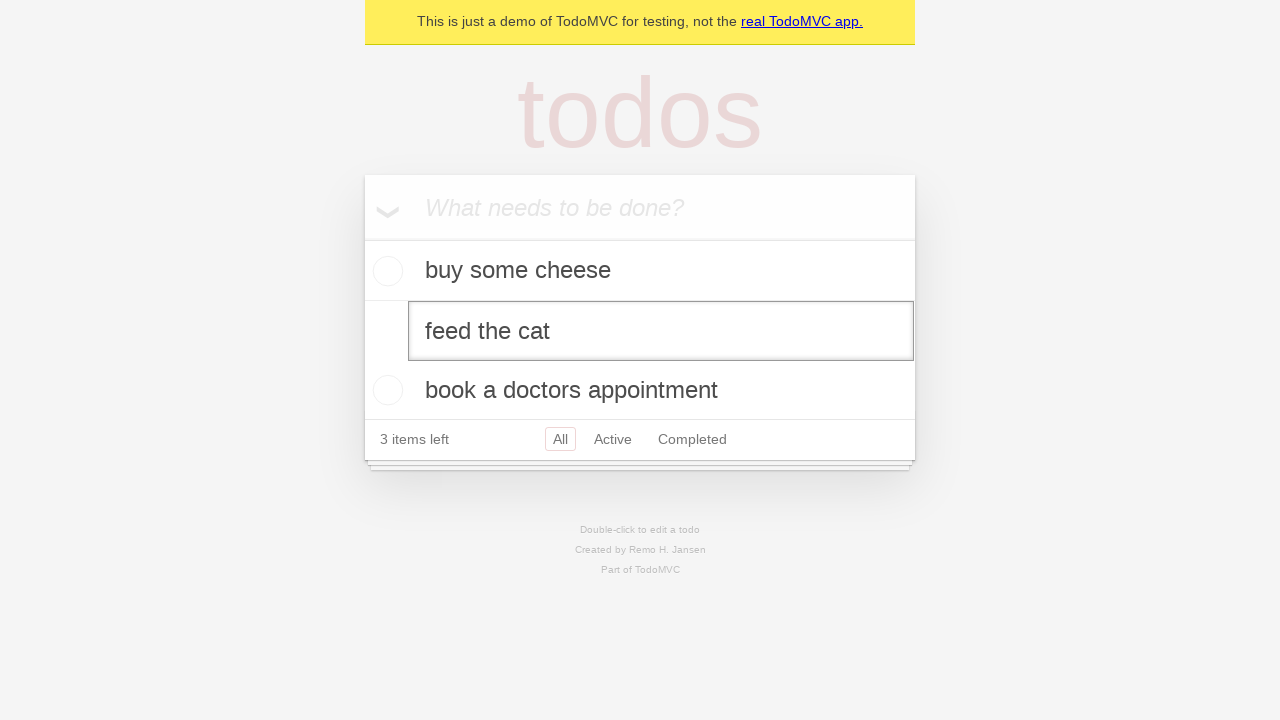